Tests drag and drop functionality by dragging an element and dropping it onto a target area within an iframe

Starting URL: https://jqueryui.com/droppable/

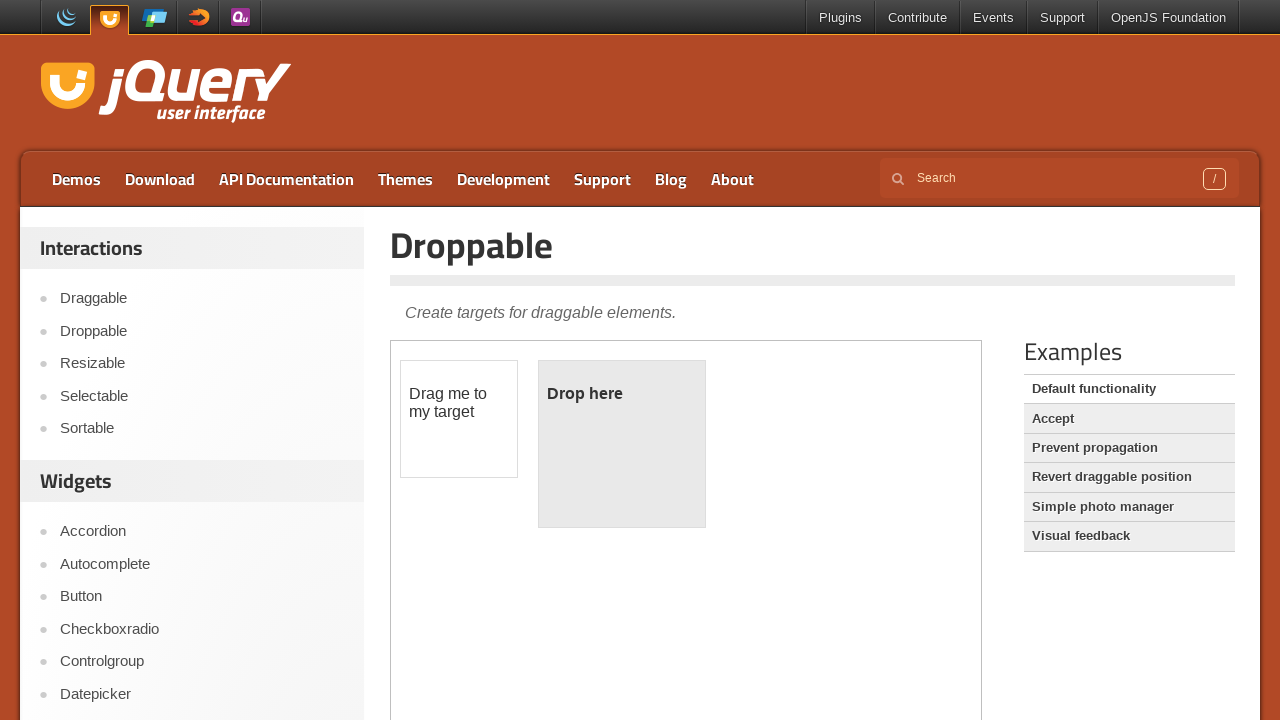

Located the demo iframe containing drag and drop elements
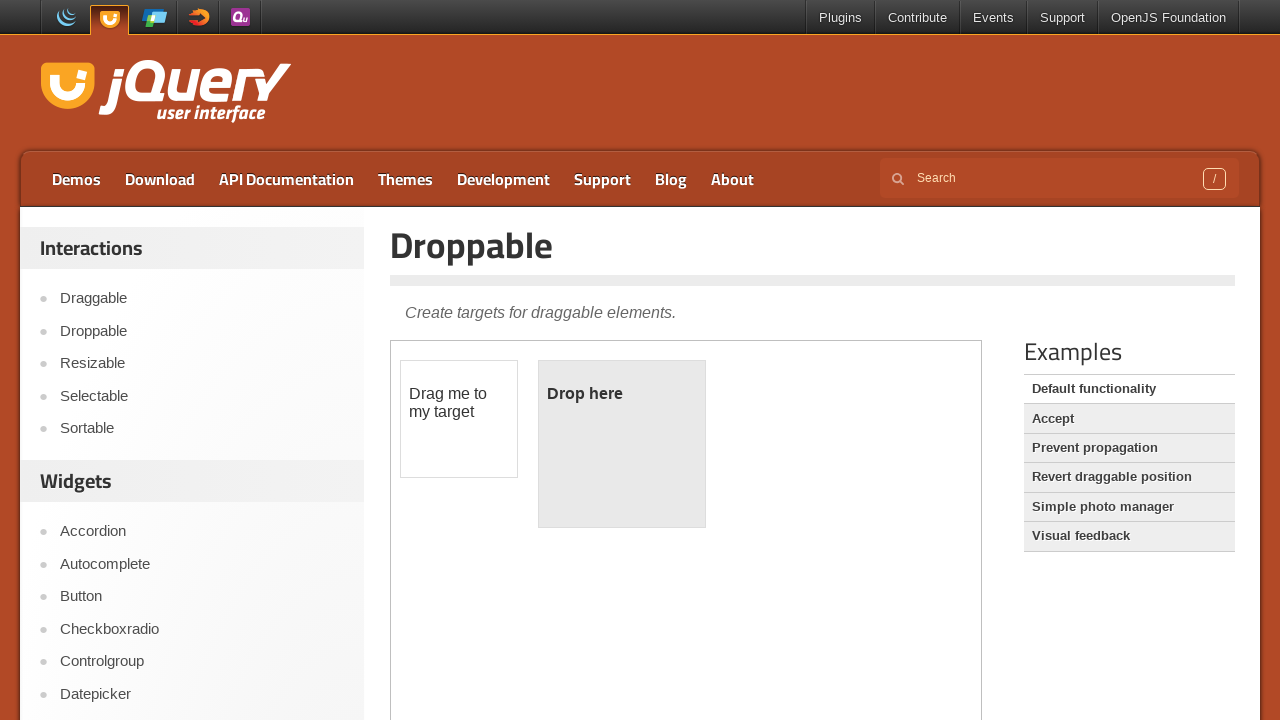

Located the draggable element within the iframe
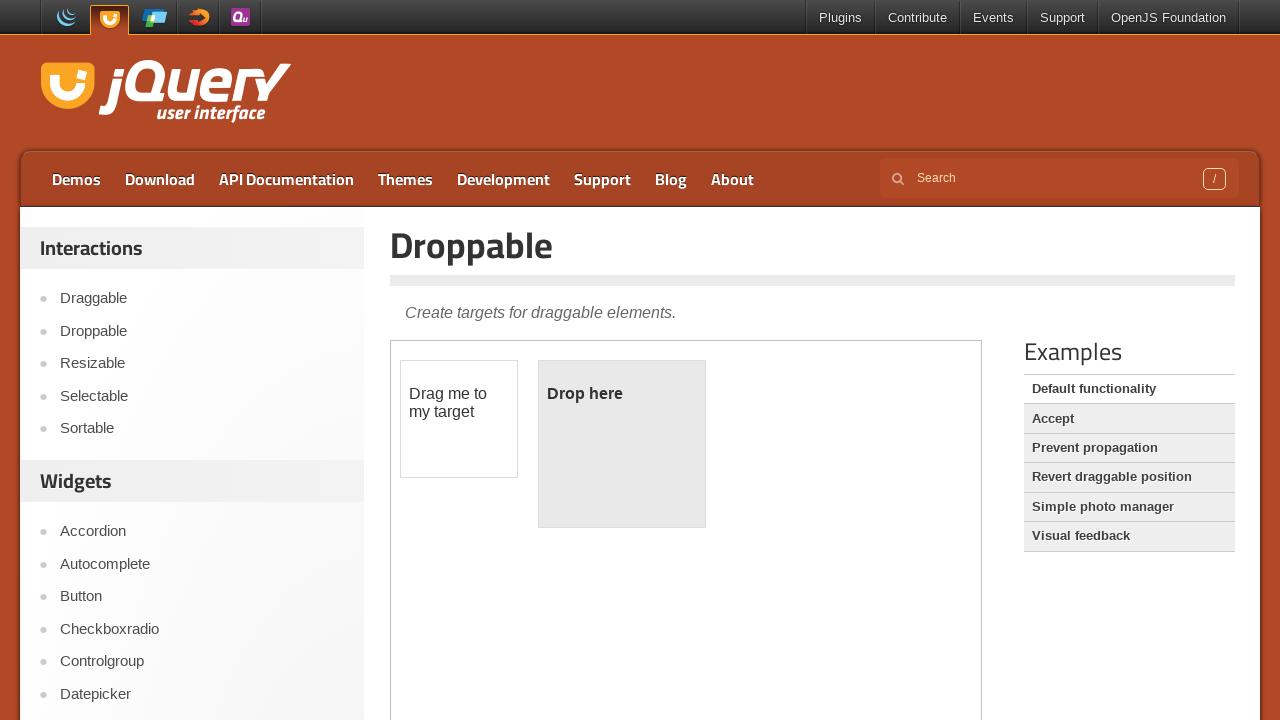

Located the droppable target element within the iframe
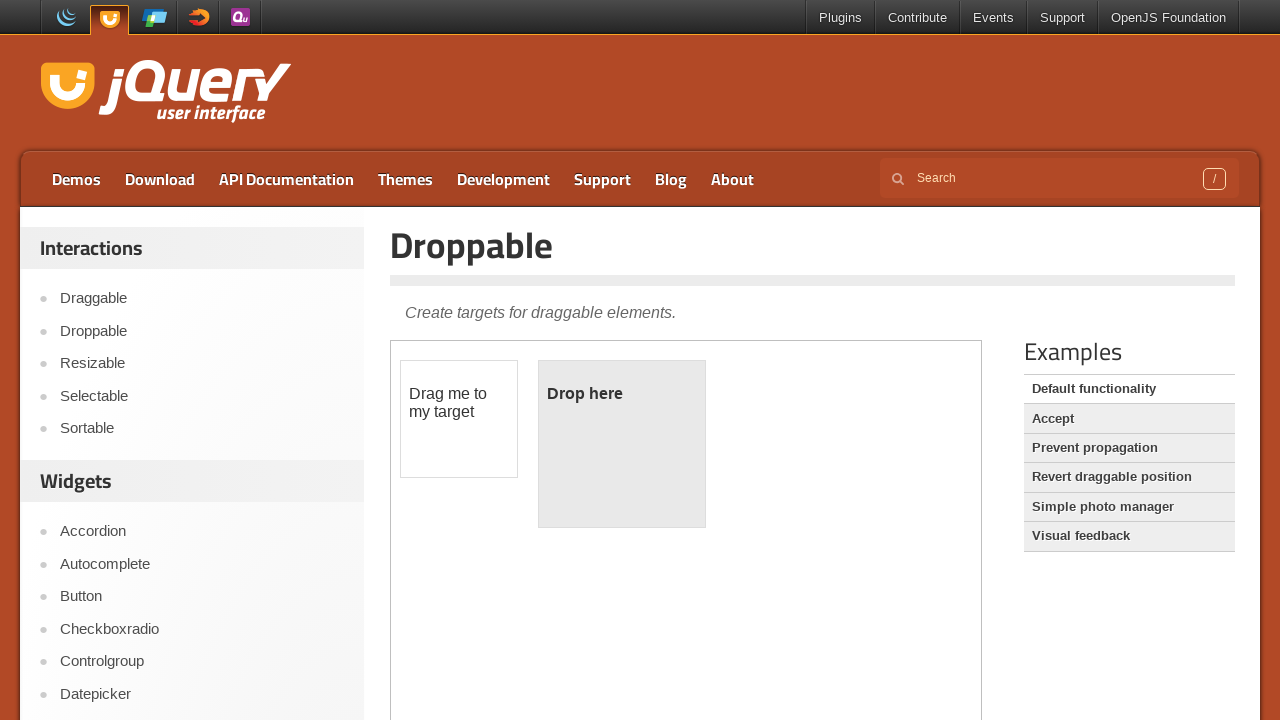

Dragged the draggable element onto the droppable target area at (622, 444)
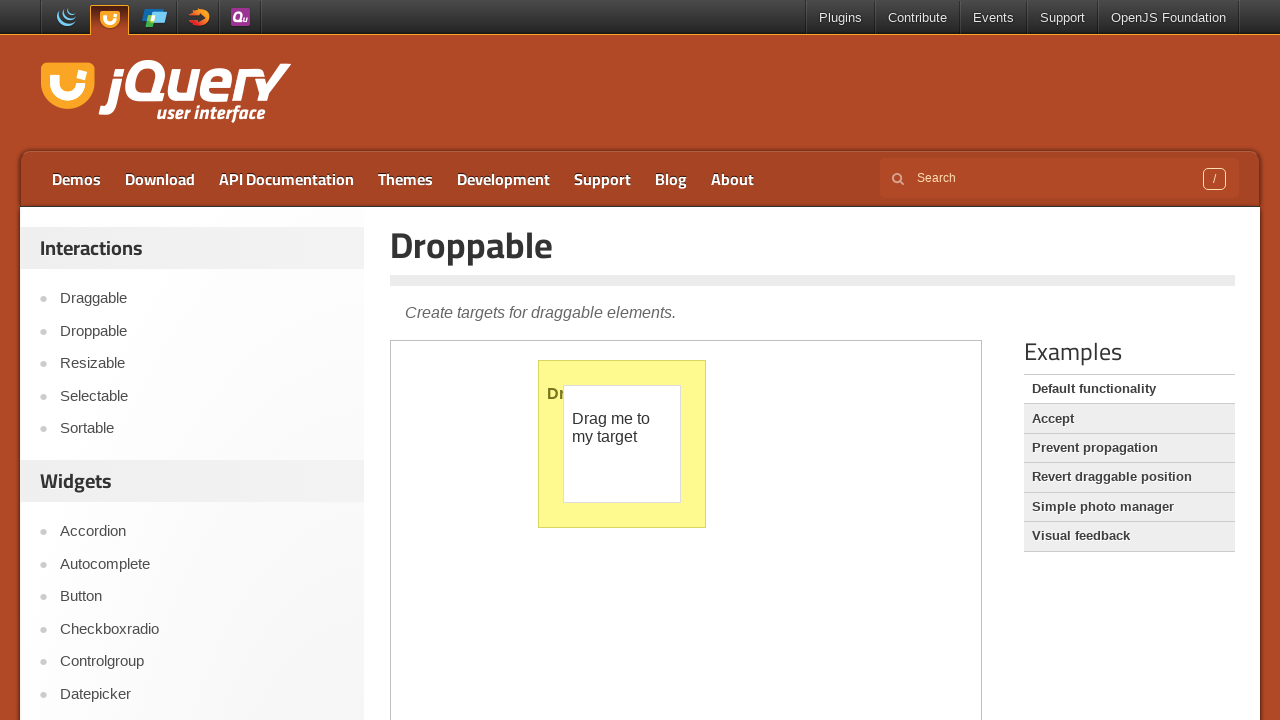

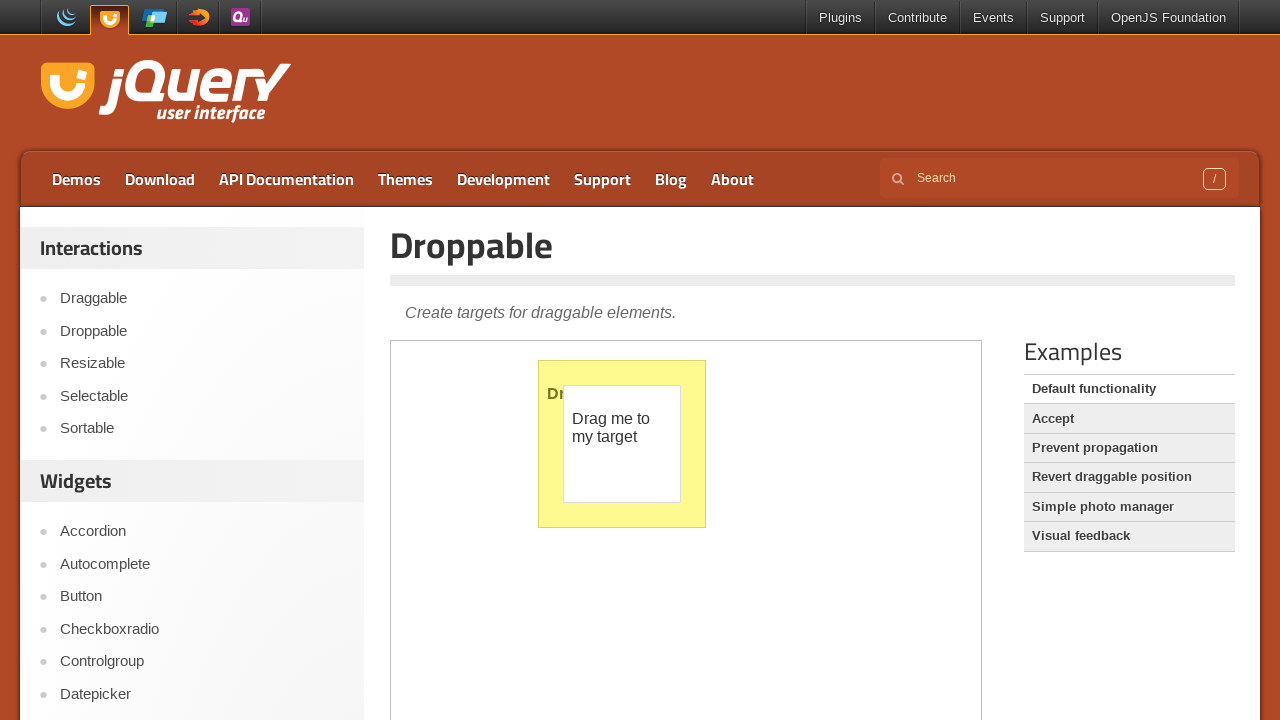